Navigates to a GitHub user profile page and verifies the page loads successfully

Starting URL: https://github.com/Sumit021995/

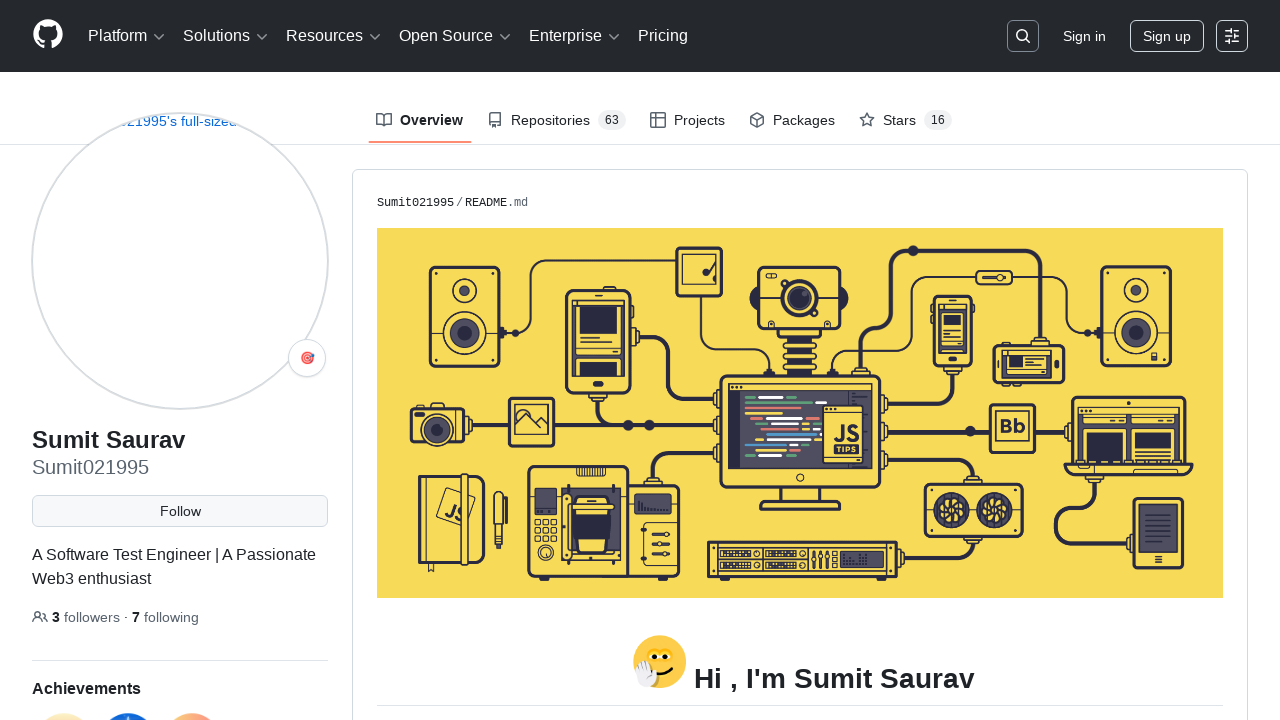

GitHub profile page DOM content loaded
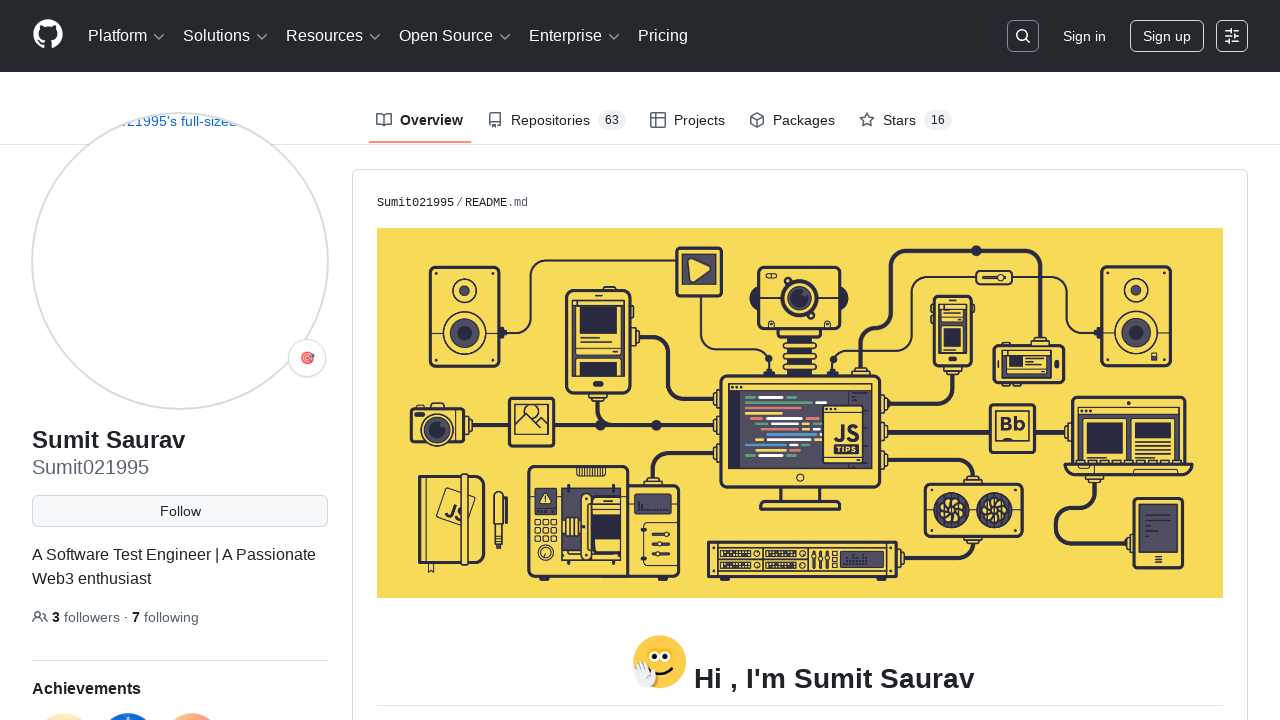

Profile content verified - page loaded successfully
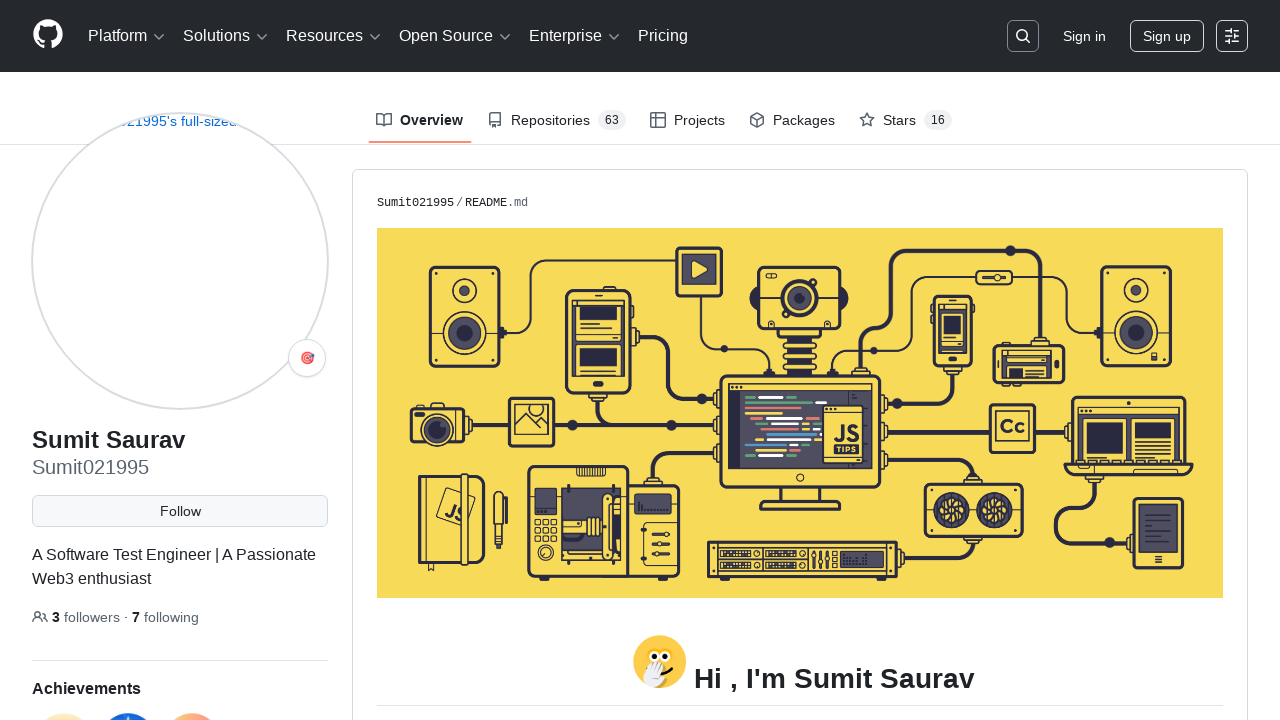

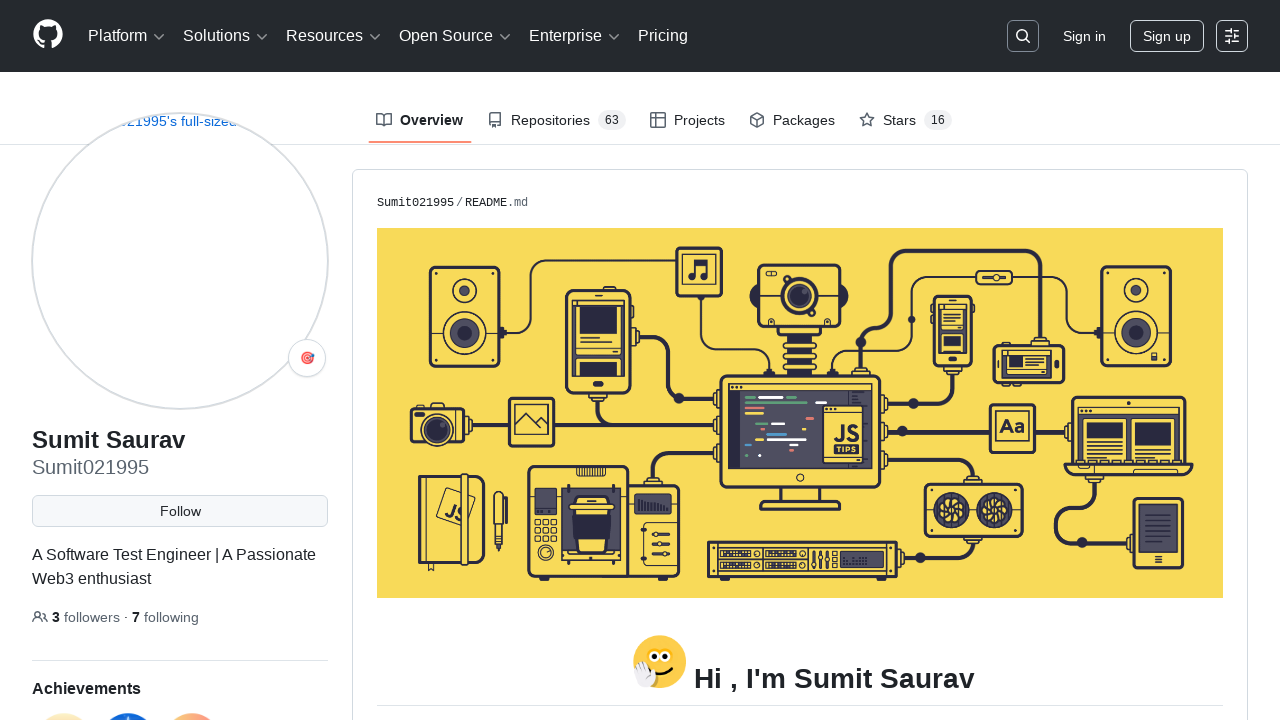